Tests the add-to-cart flow on demoblaze.com by navigating to the Laptops category, selecting a MacBook Air, adding it to the cart, accepting the confirmation alert, and verifying the item appears in the cart.

Starting URL: https://www.demoblaze.com/

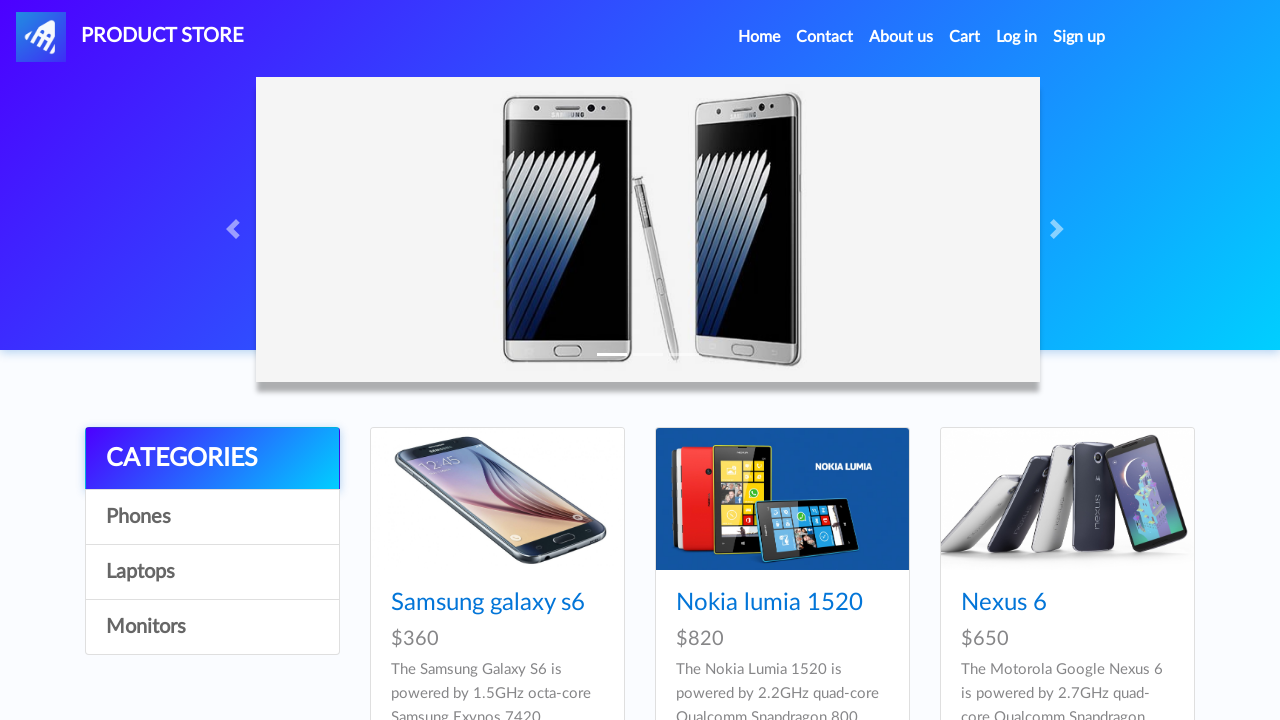

Clicked on Laptops category at (212, 572) on text=Laptops
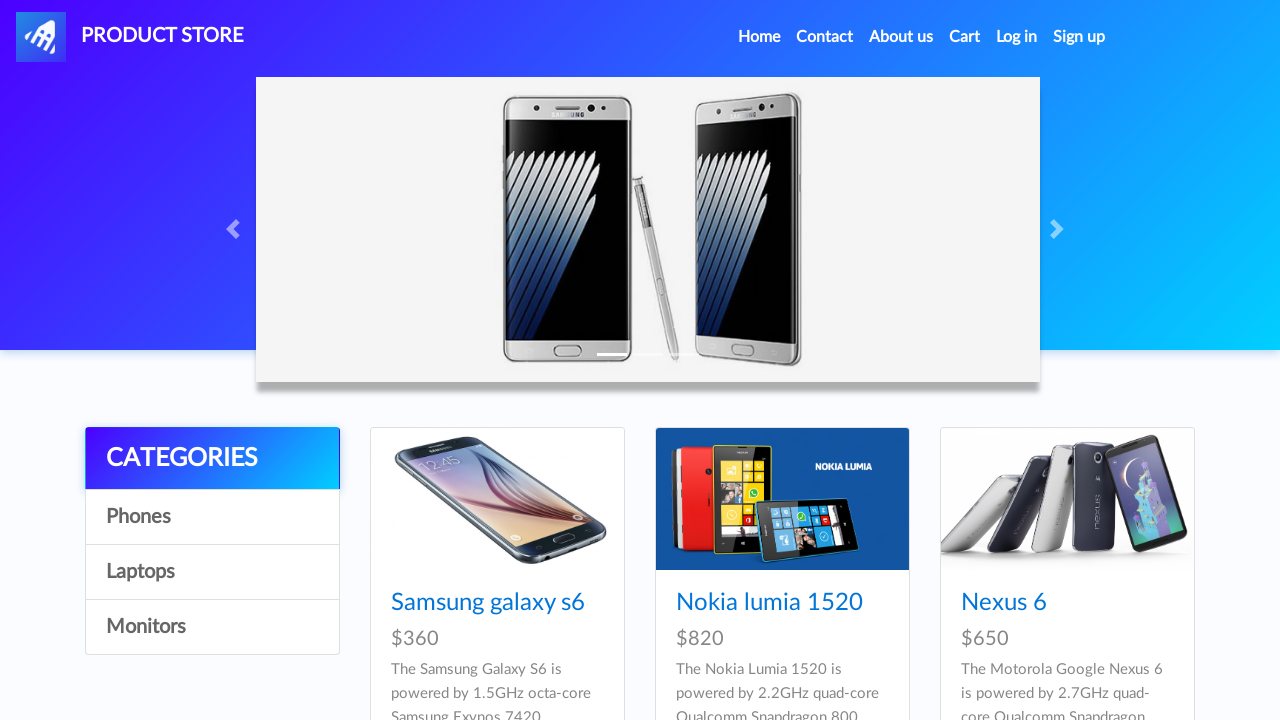

Waited for laptops to load
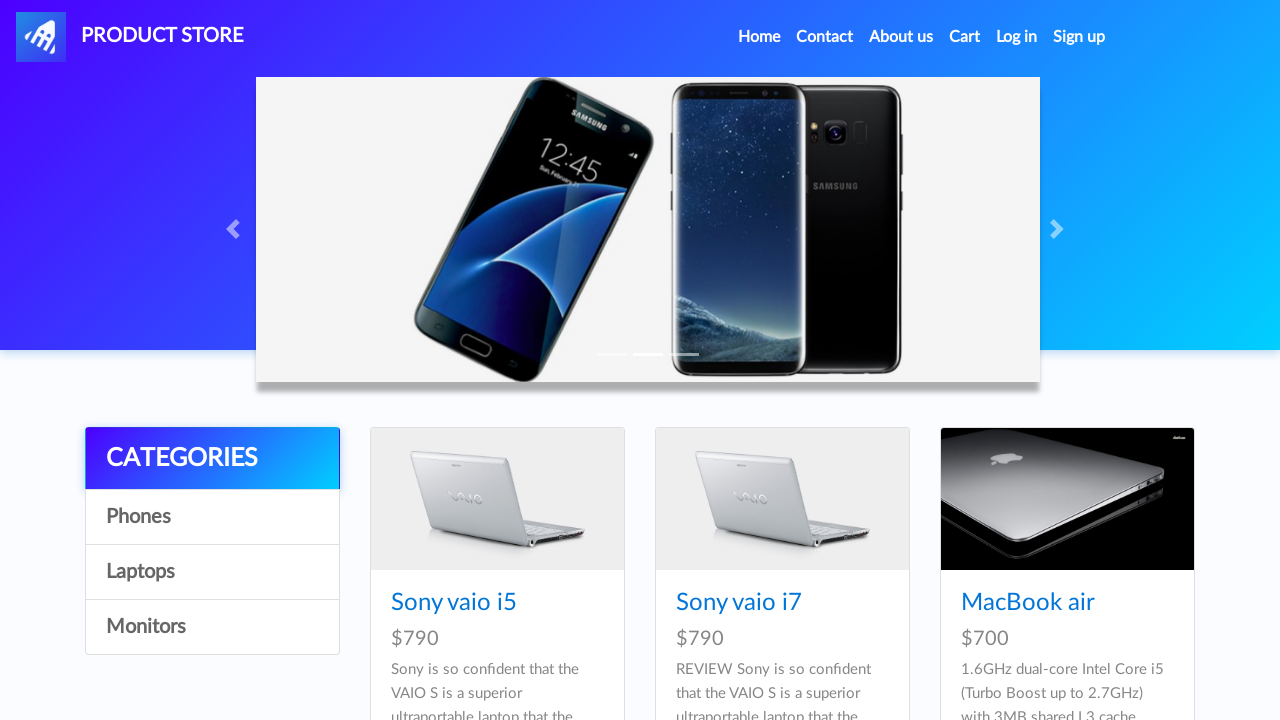

Clicked on MacBook Air product at (1028, 603) on text=MacBook air
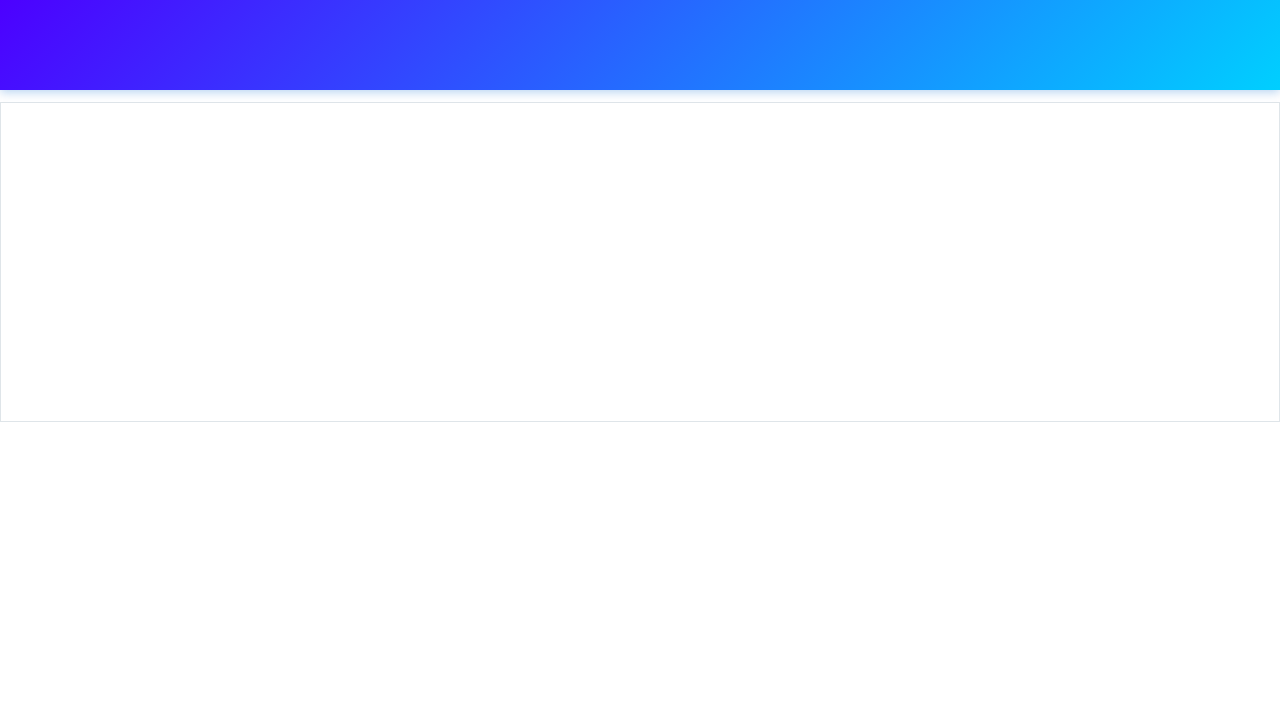

Waited for product page to load
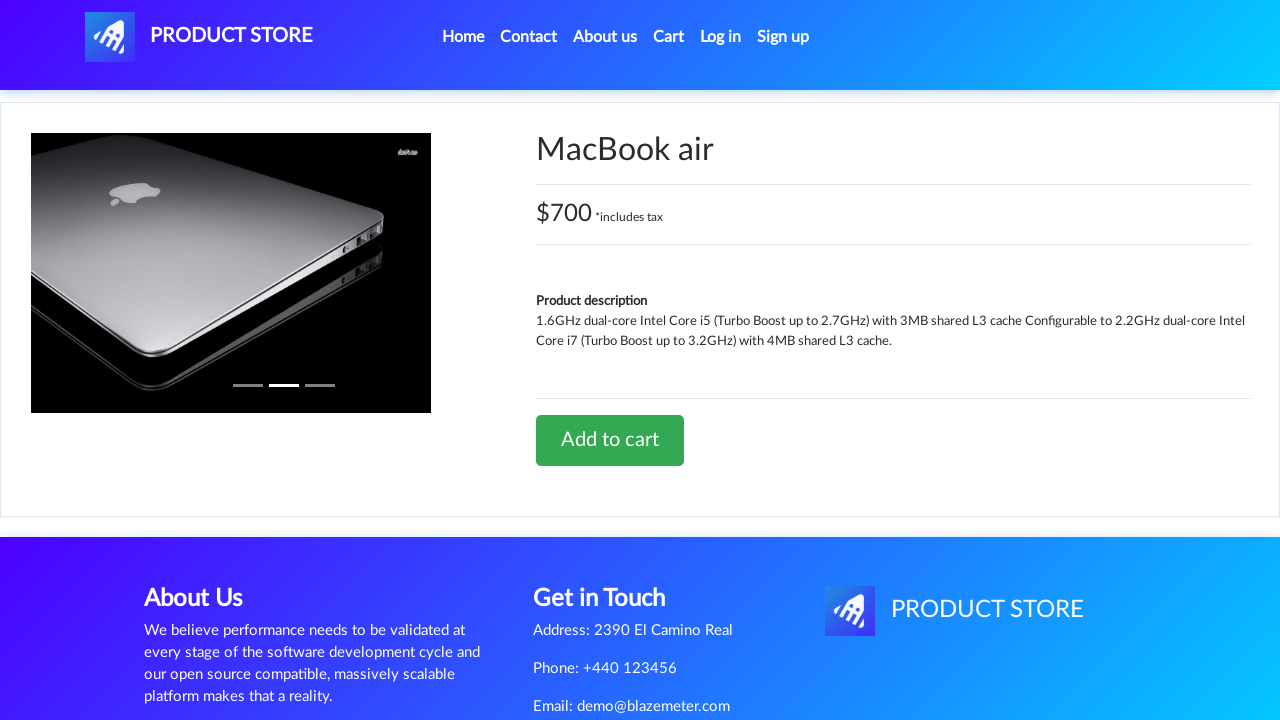

Clicked 'Add to cart' button at (610, 440) on text=Add to cart
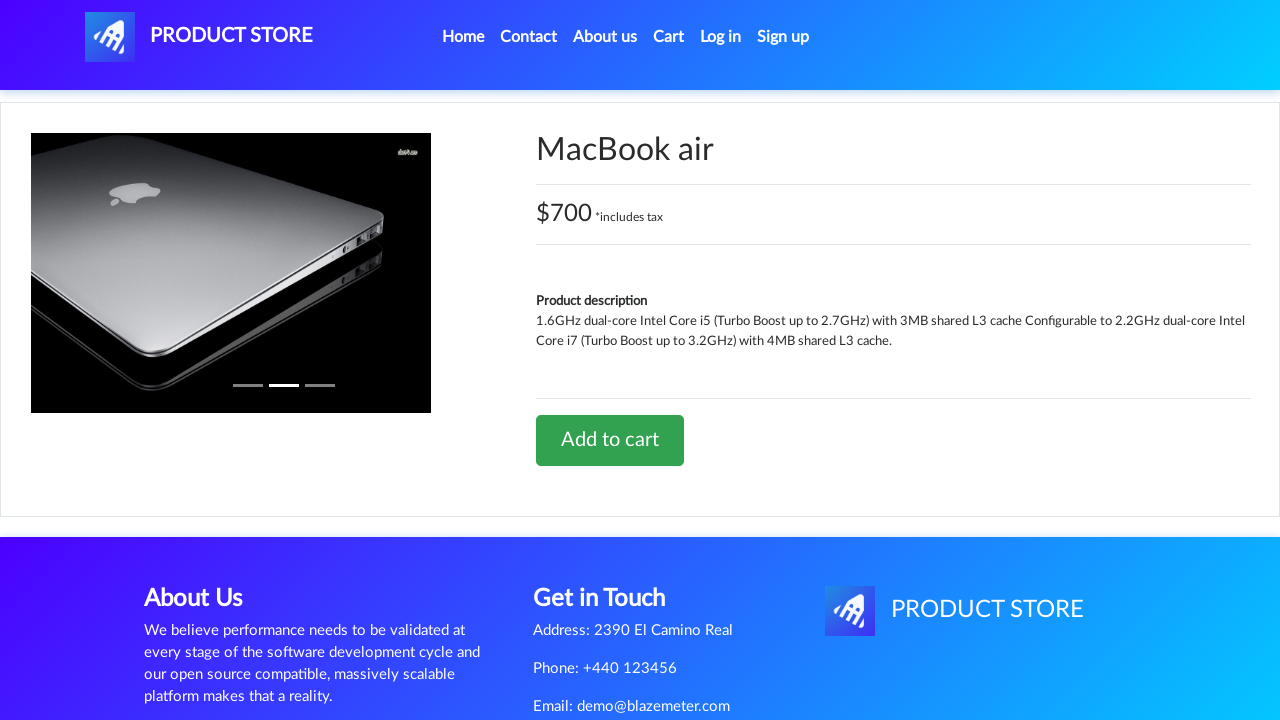

Waited for confirmation dialog
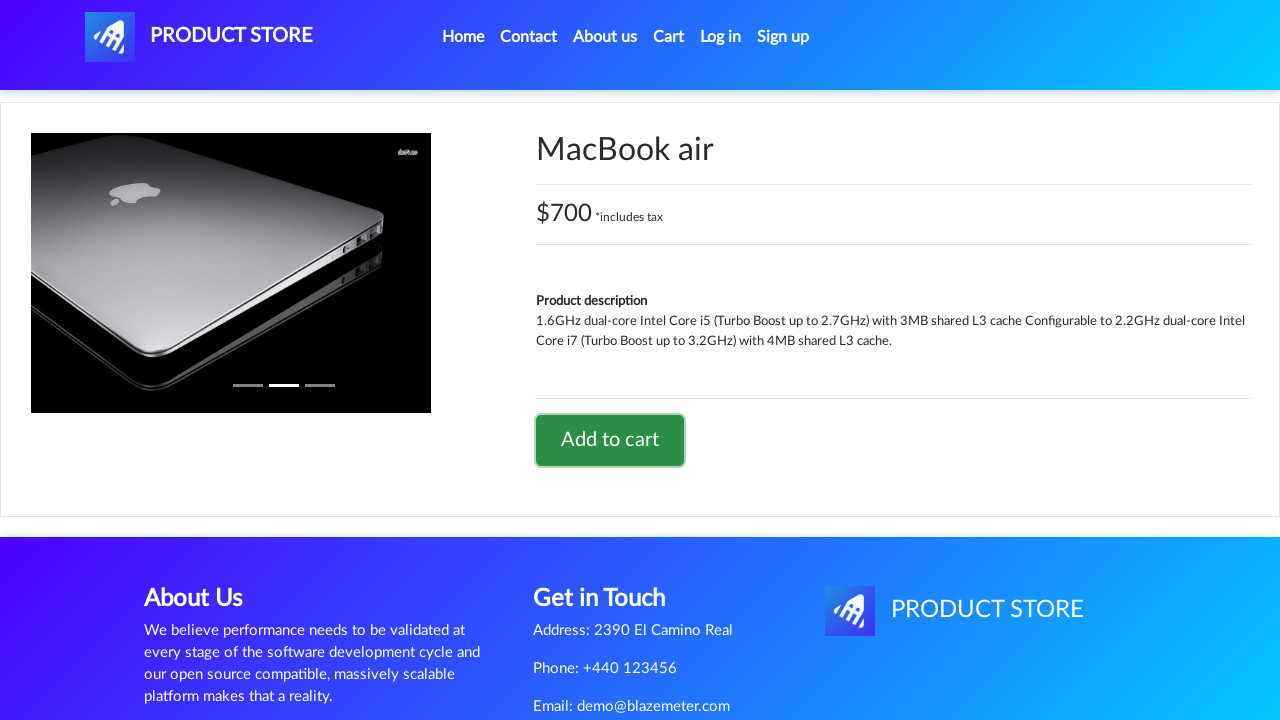

Set up dialog handler to accept confirmation
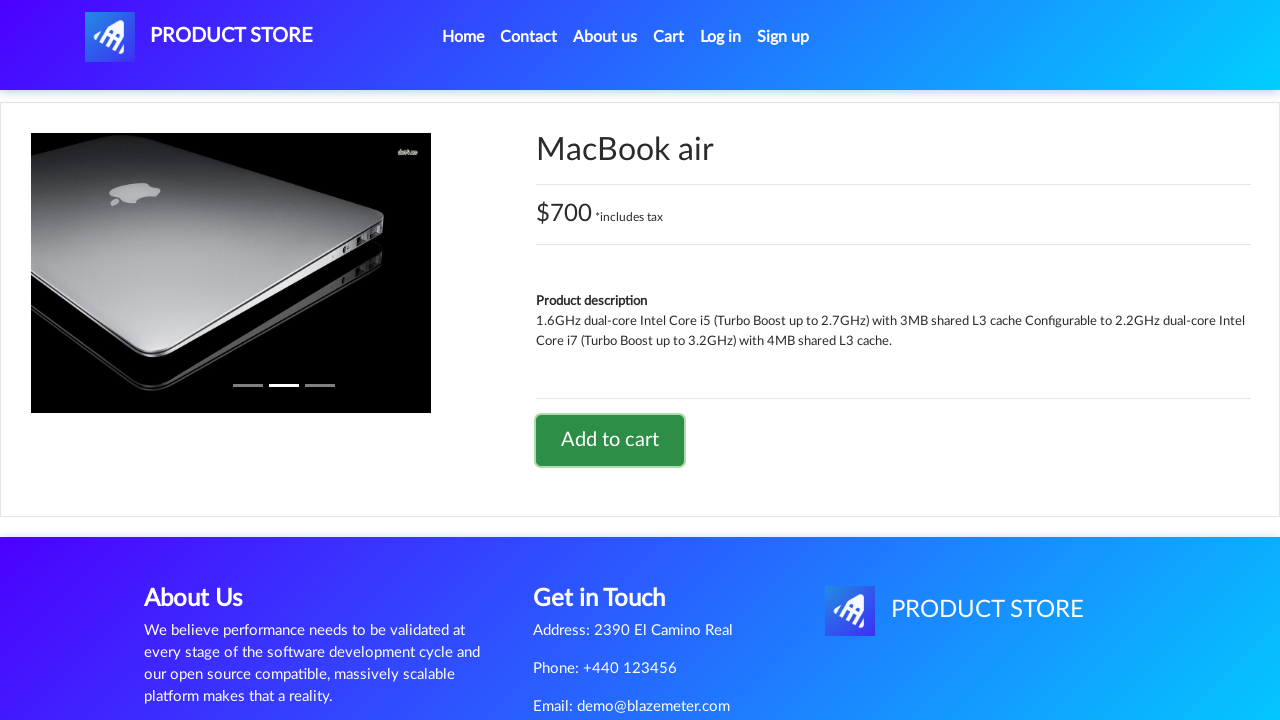

Triggered 'Add to cart' again to activate dialog at (610, 440) on text=Add to cart
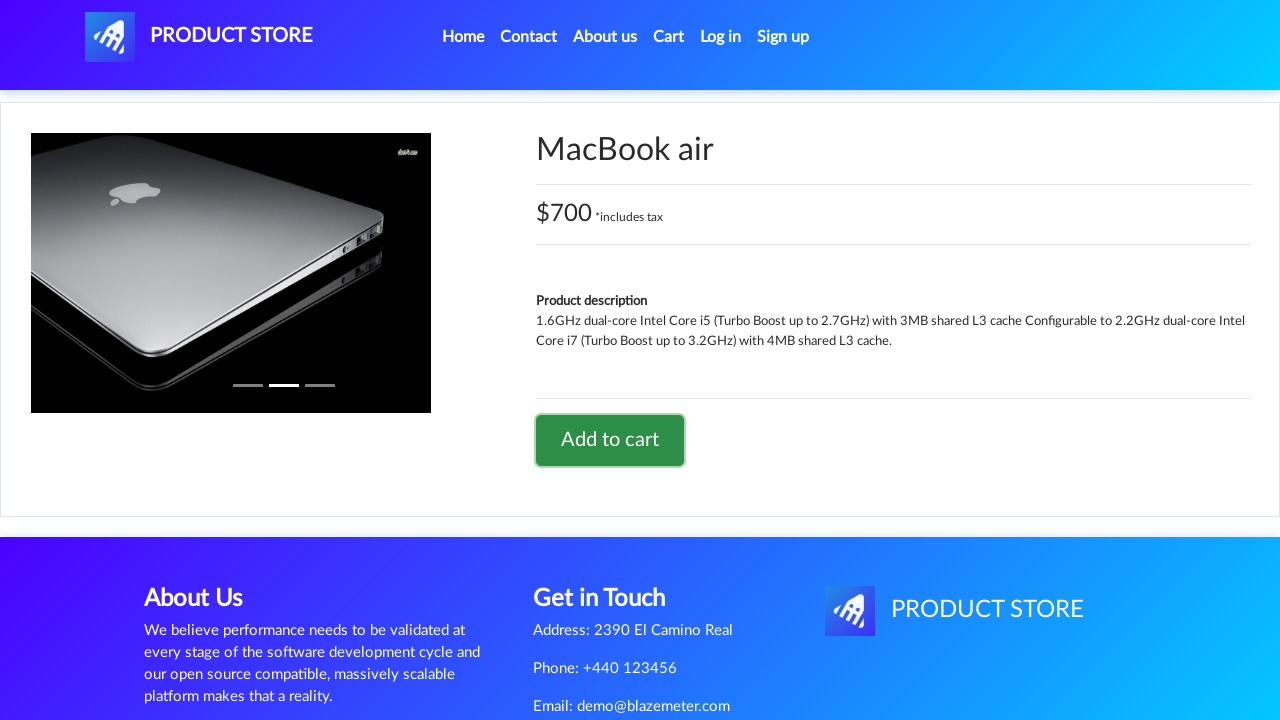

Waited for dialog to be processed
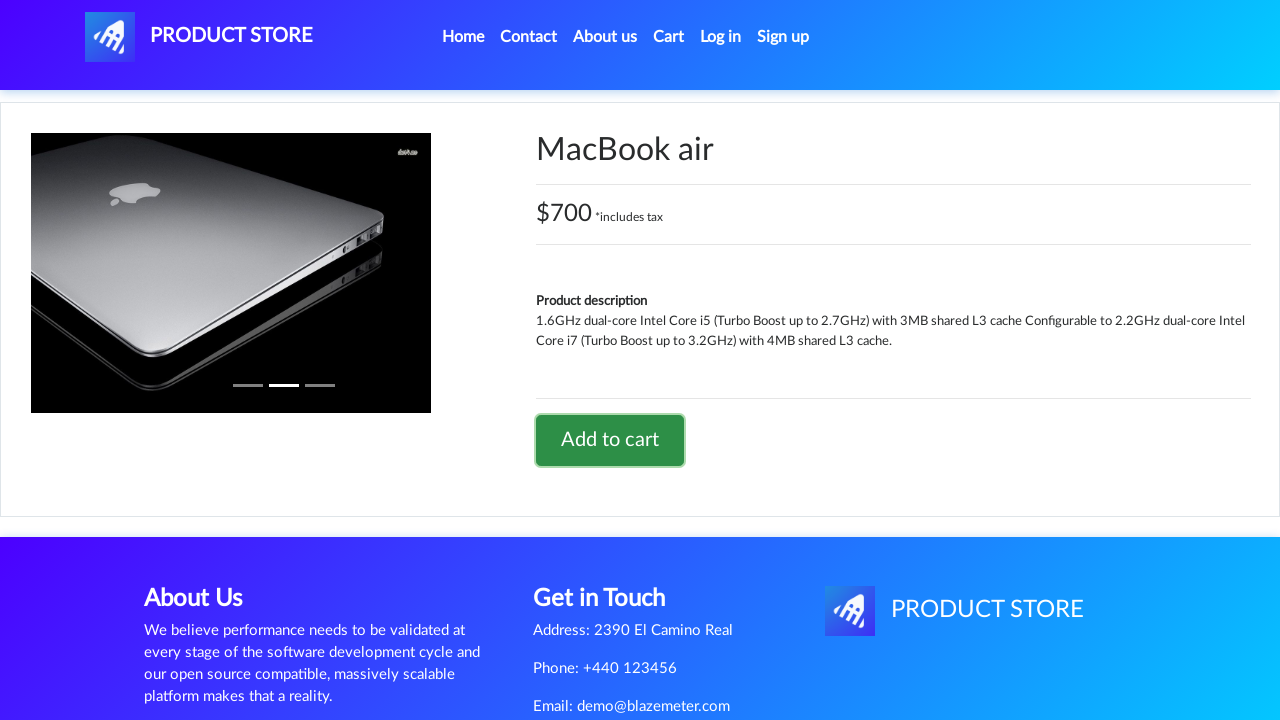

Clicked on Cart link at (669, 37) on text=Cart
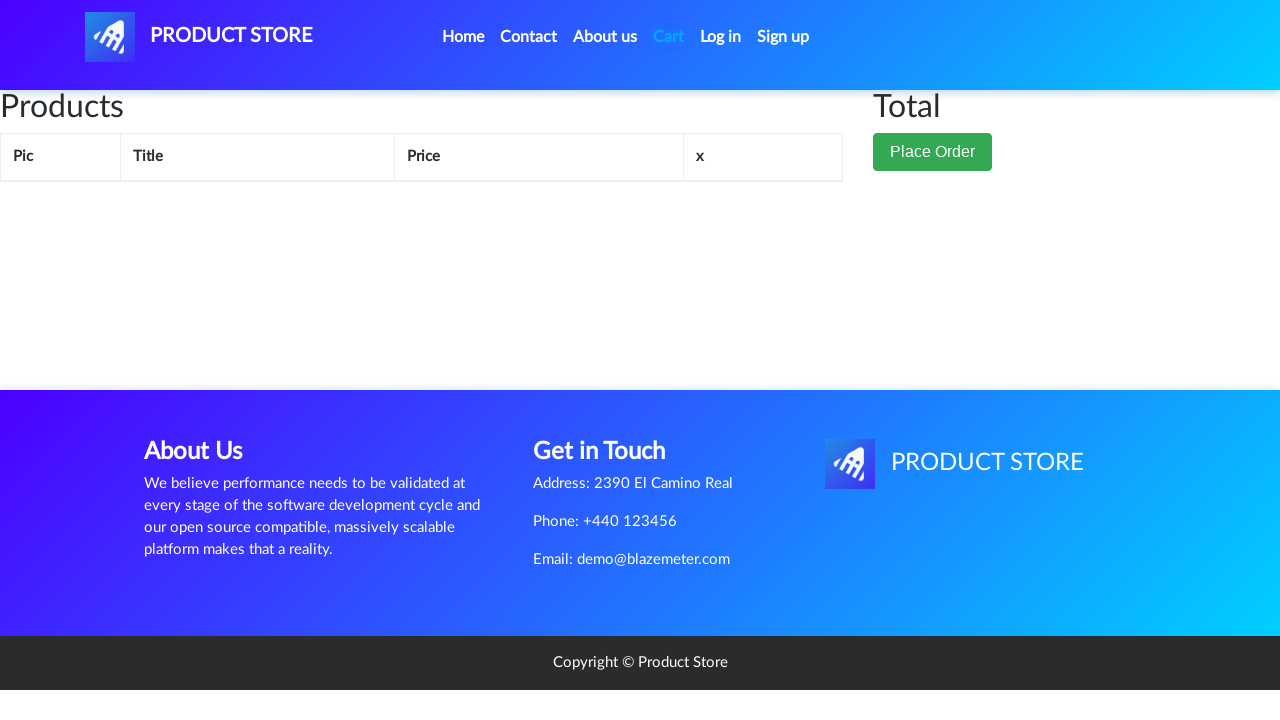

Waited for cart page to load
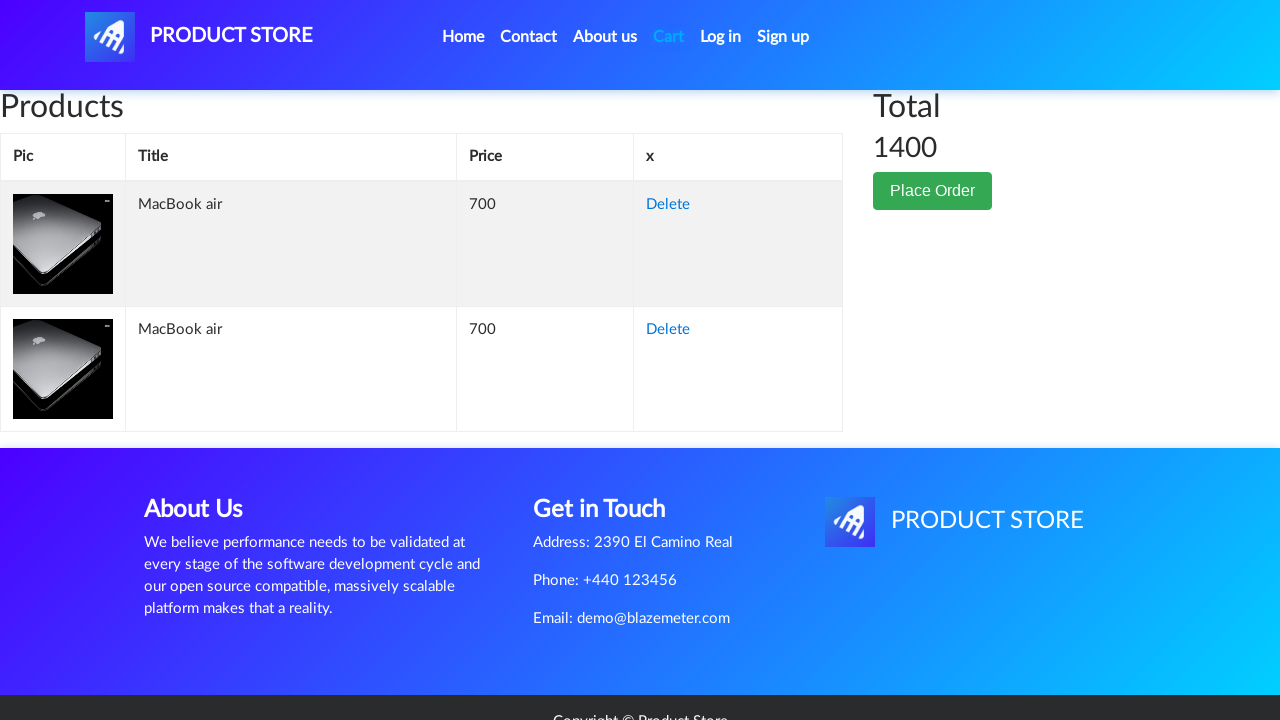

Verified MacBook Air is present in cart
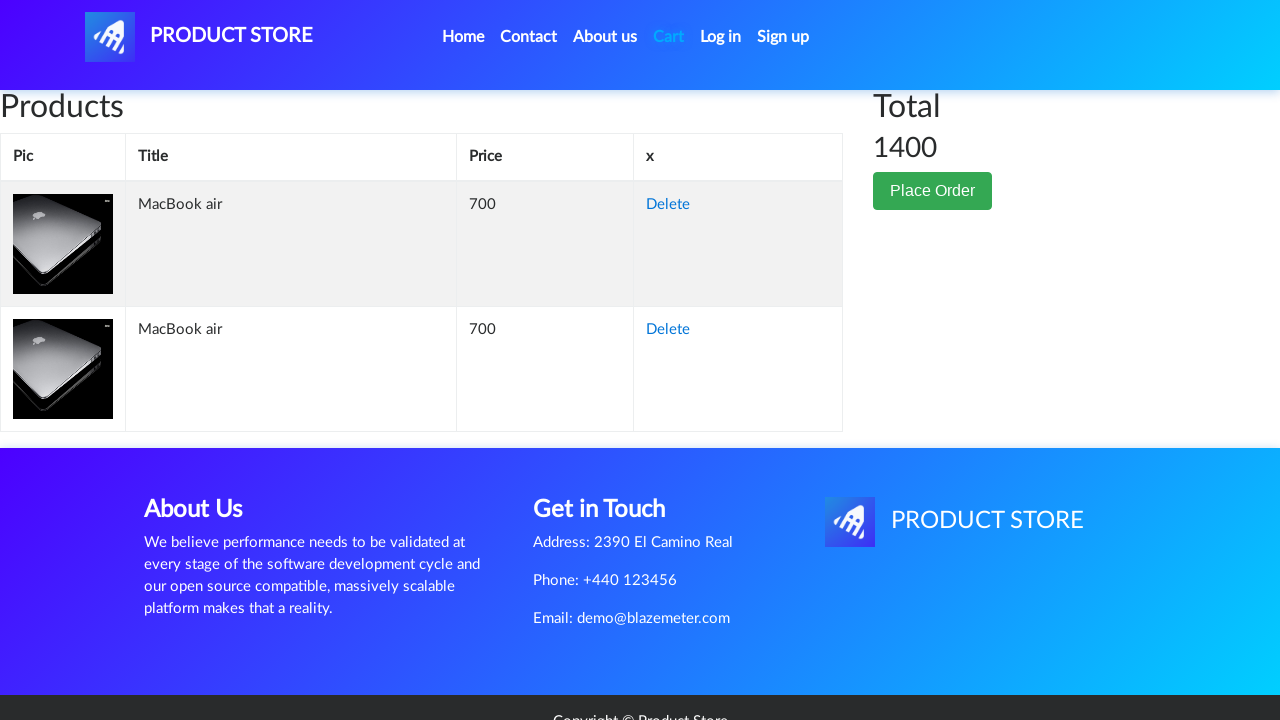

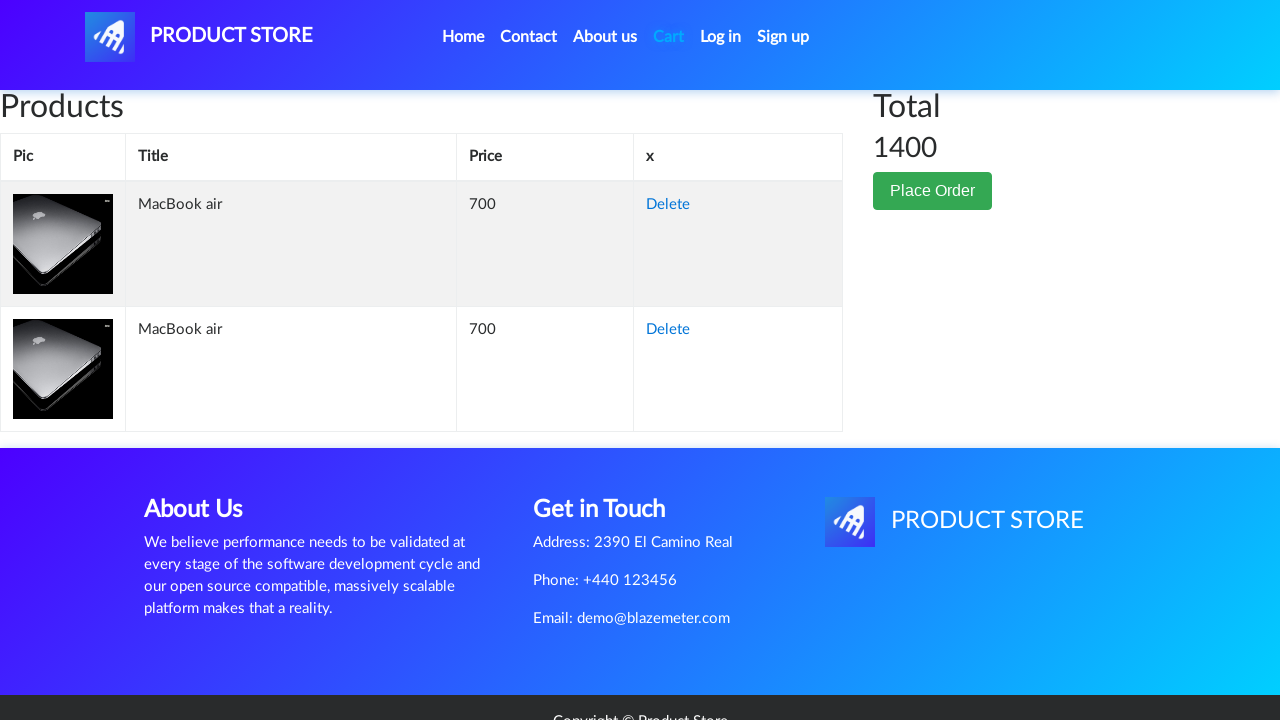